Tests the registration form with invalid credentials (username too short) to verify proper error message is displayed on a demo login form page.

Starting URL: https://anatoly-karpovich.github.io/demo-login-form/

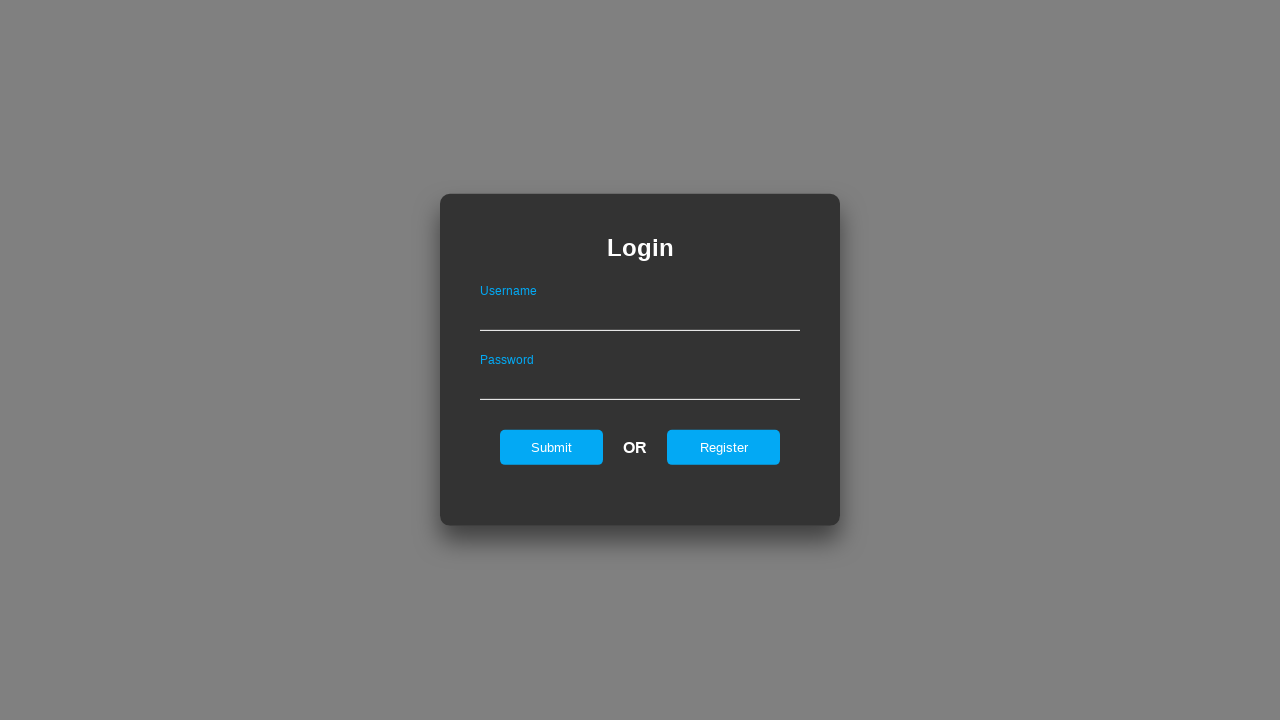

Register button is visible on demo login form page
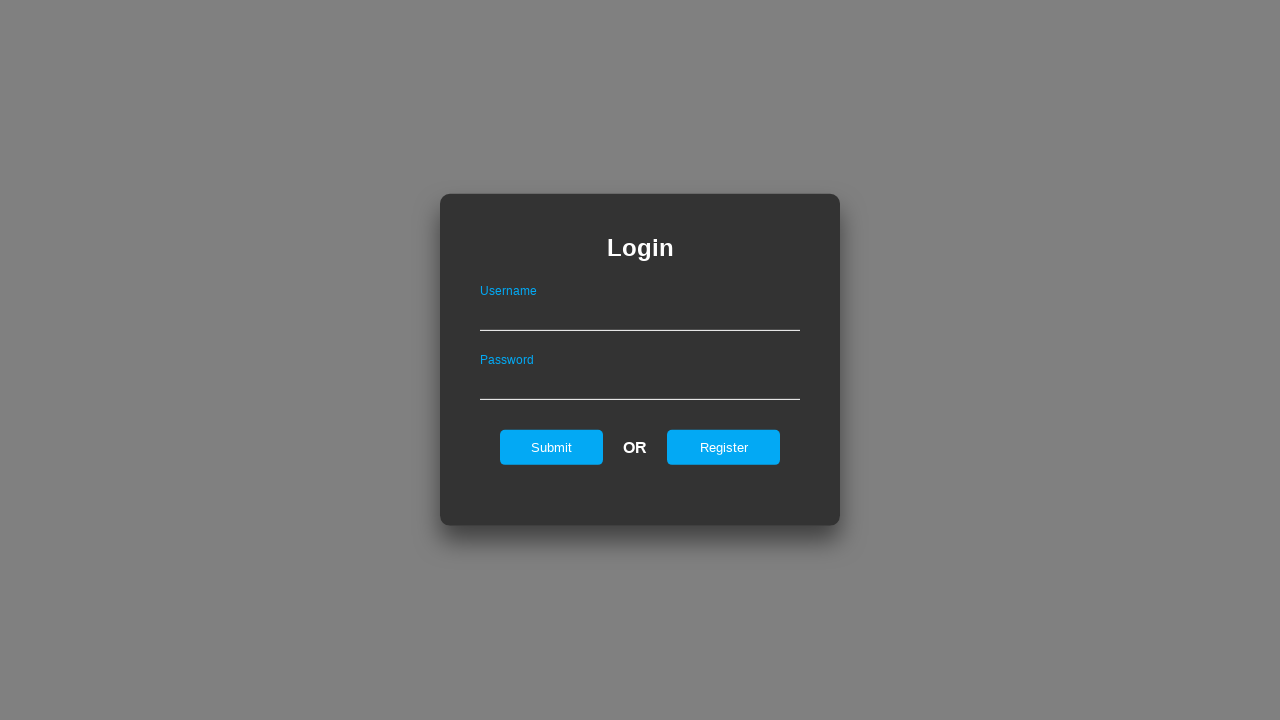

Clicked register button to open registration form at (724, 447) on #registerOnLogin
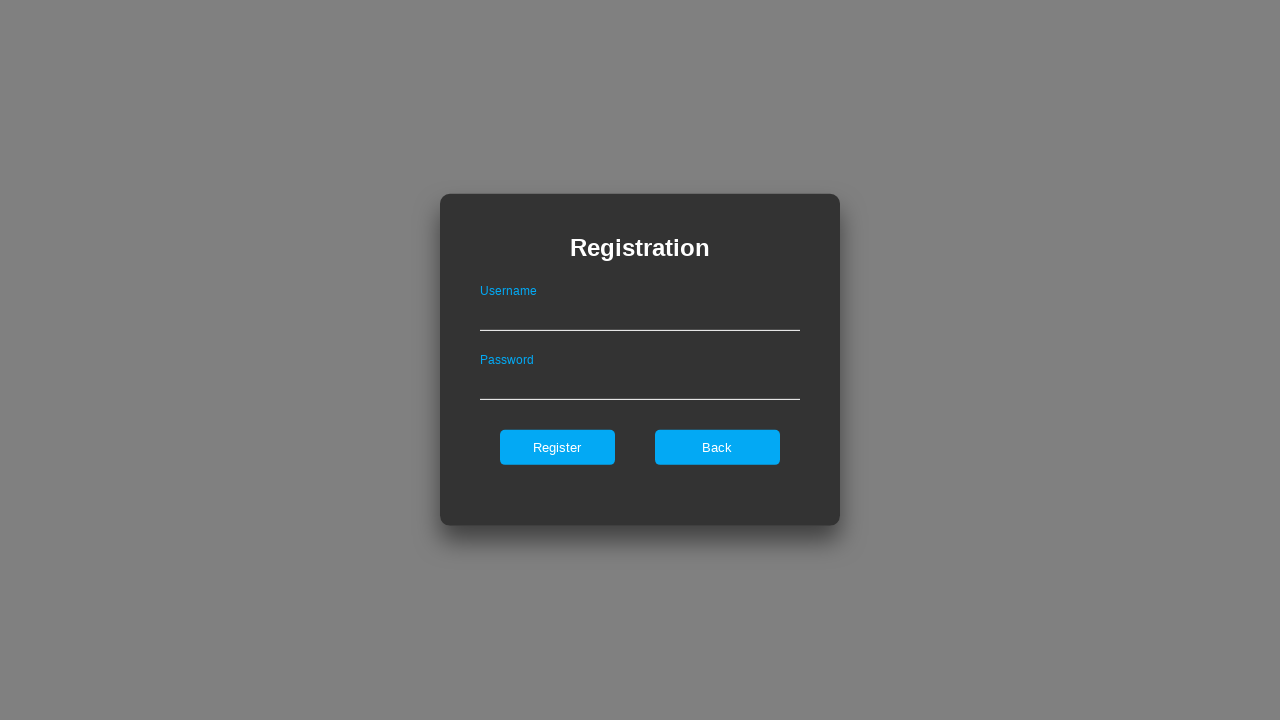

Registration form is now visible
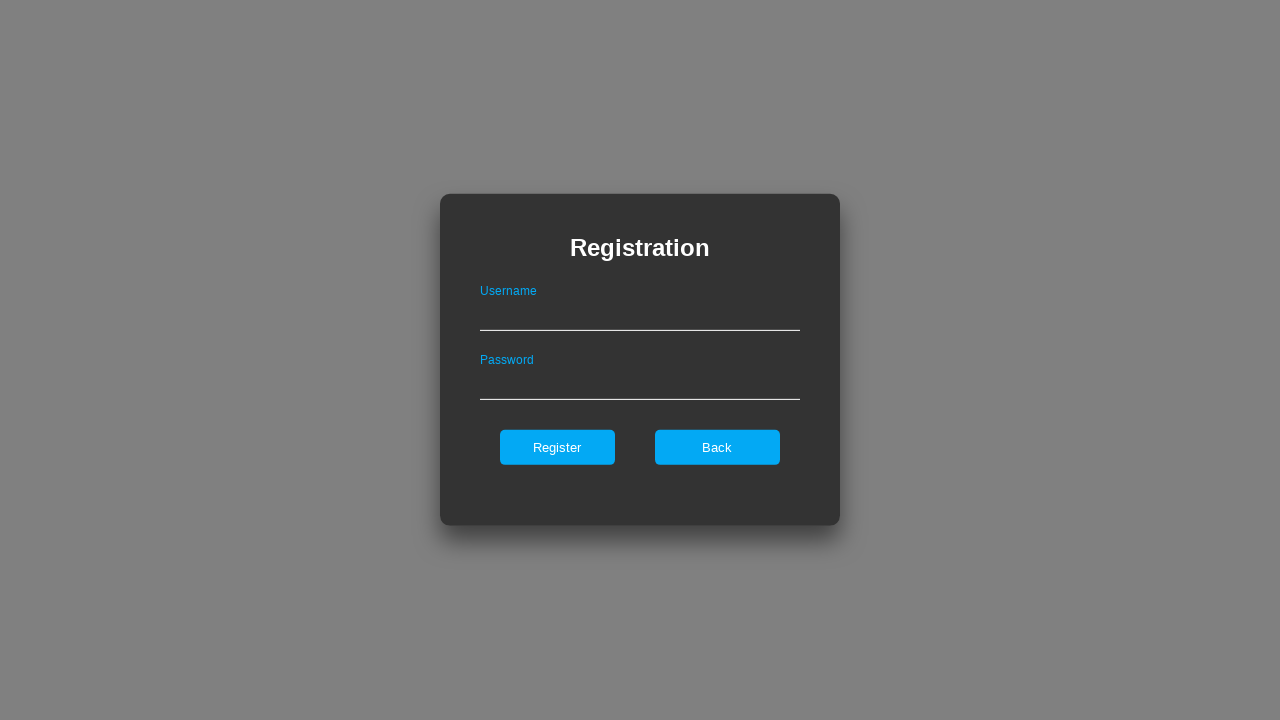

Filled username field with invalid value 'ab' (too short) on #userNameOnRegister
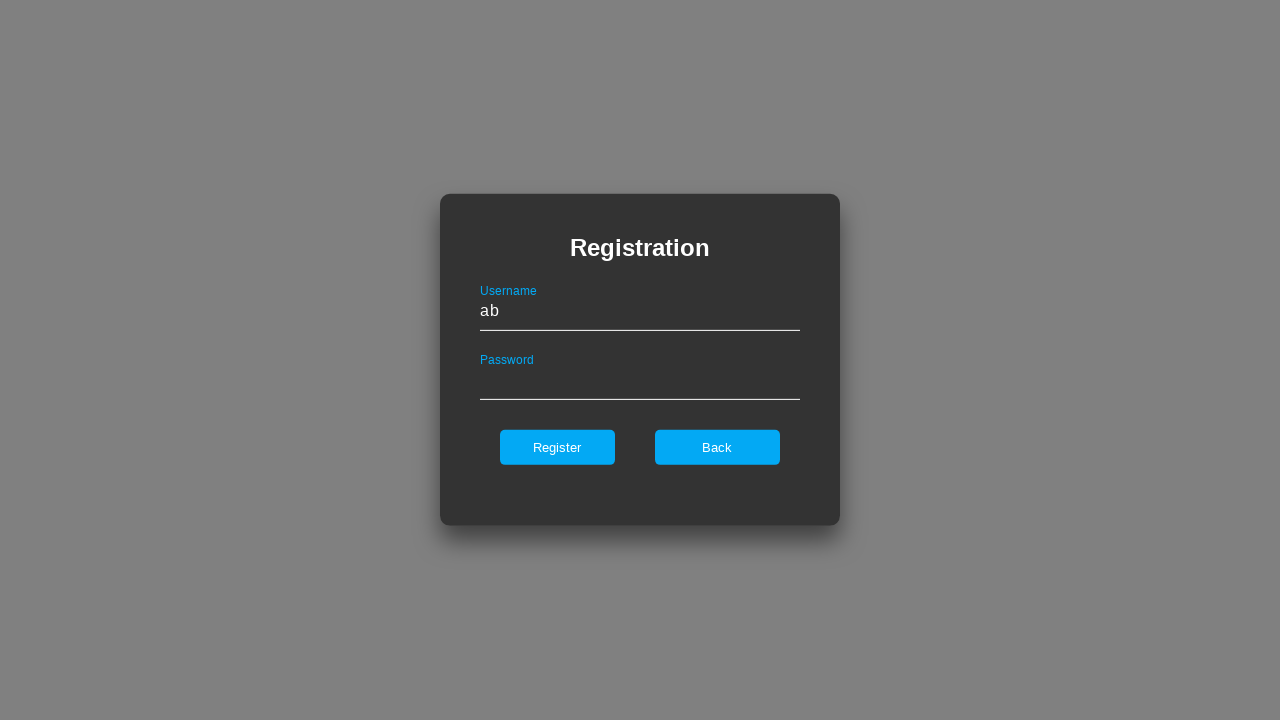

Filled password field with valid value 'ValidPass1' on #passwordOnRegister
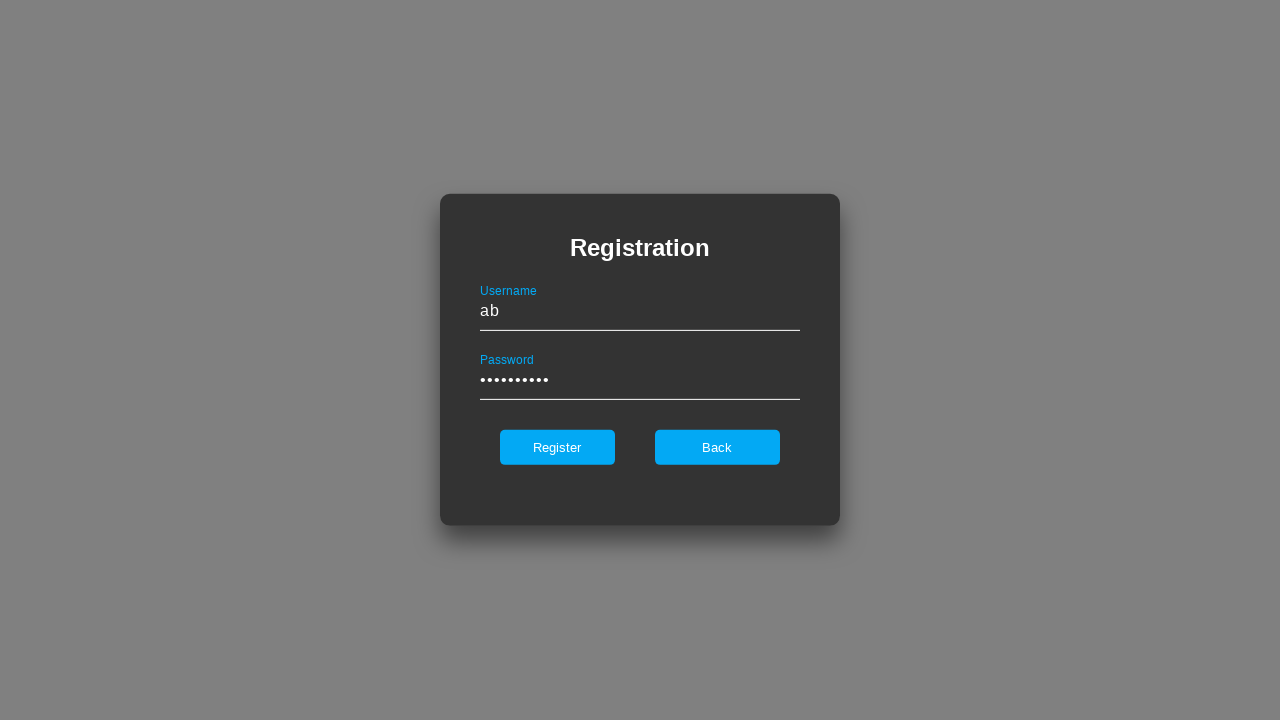

Clicked register button to submit form with invalid credentials at (557, 447) on #register
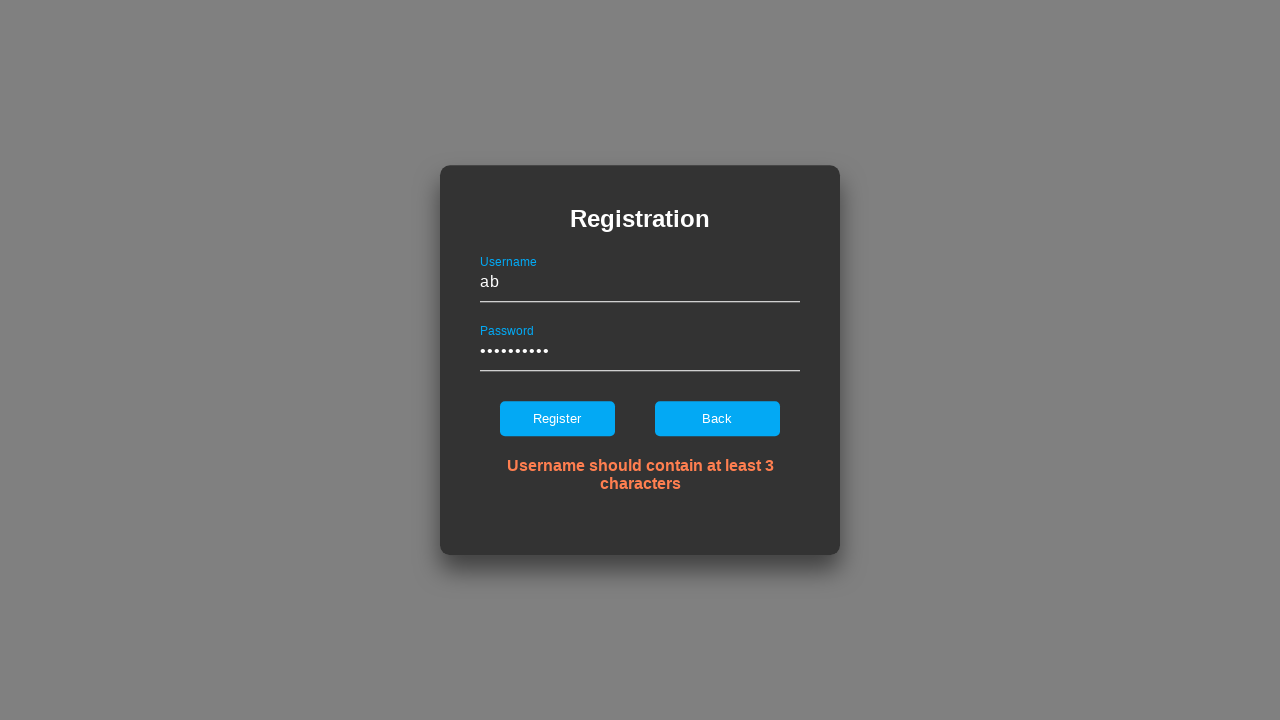

Error message is displayed for invalid username (too short)
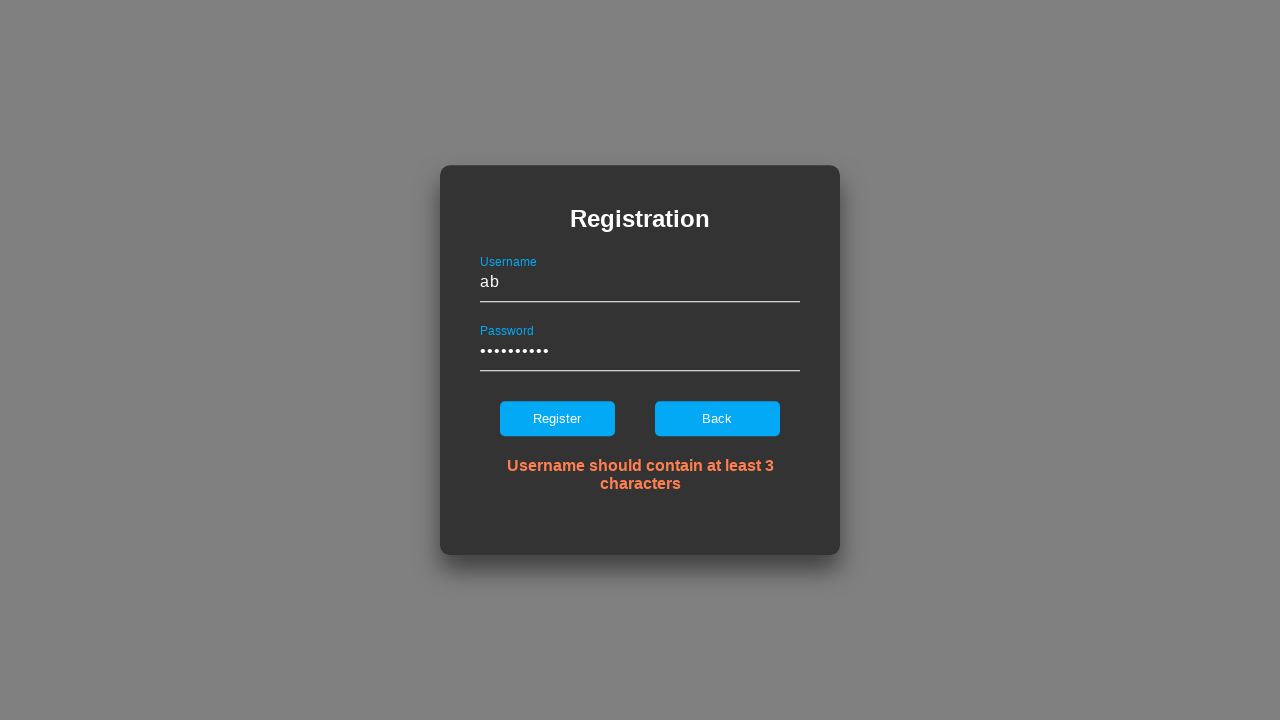

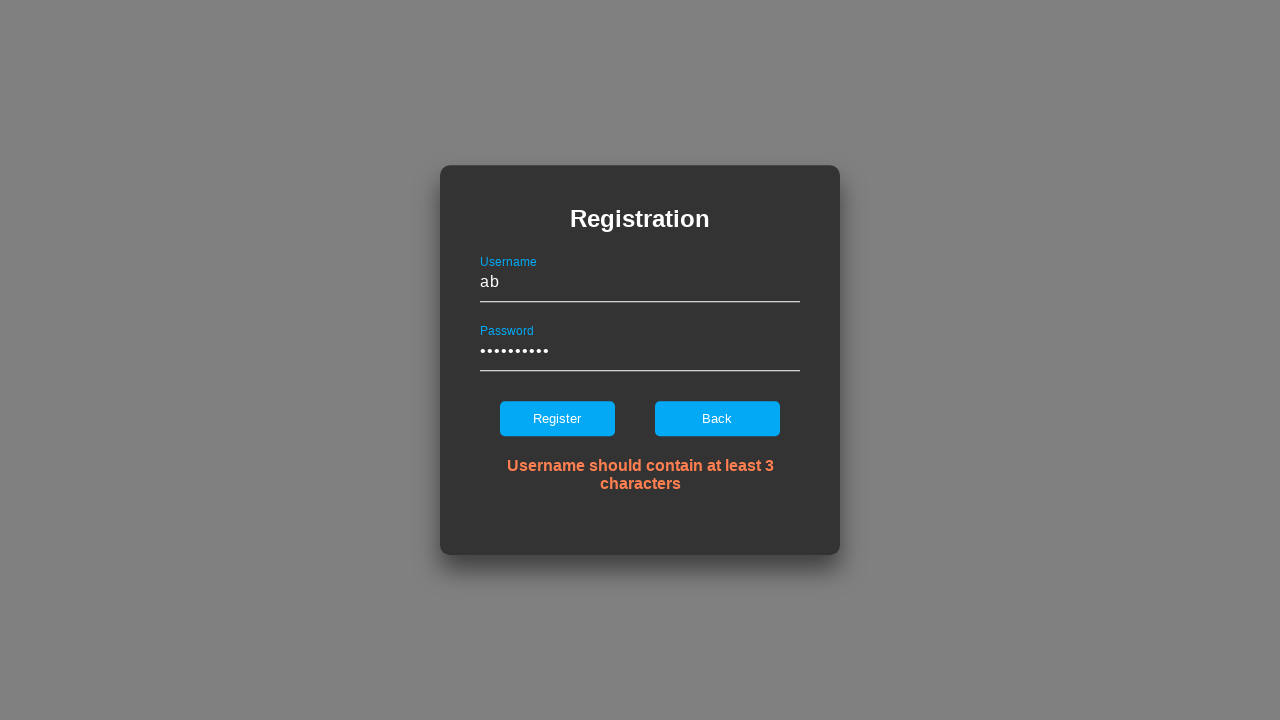